Navigates to the Percept Insight application homepage and verifies that the page loads by checking the page title.

Starting URL: https://app.perceptinsight.com

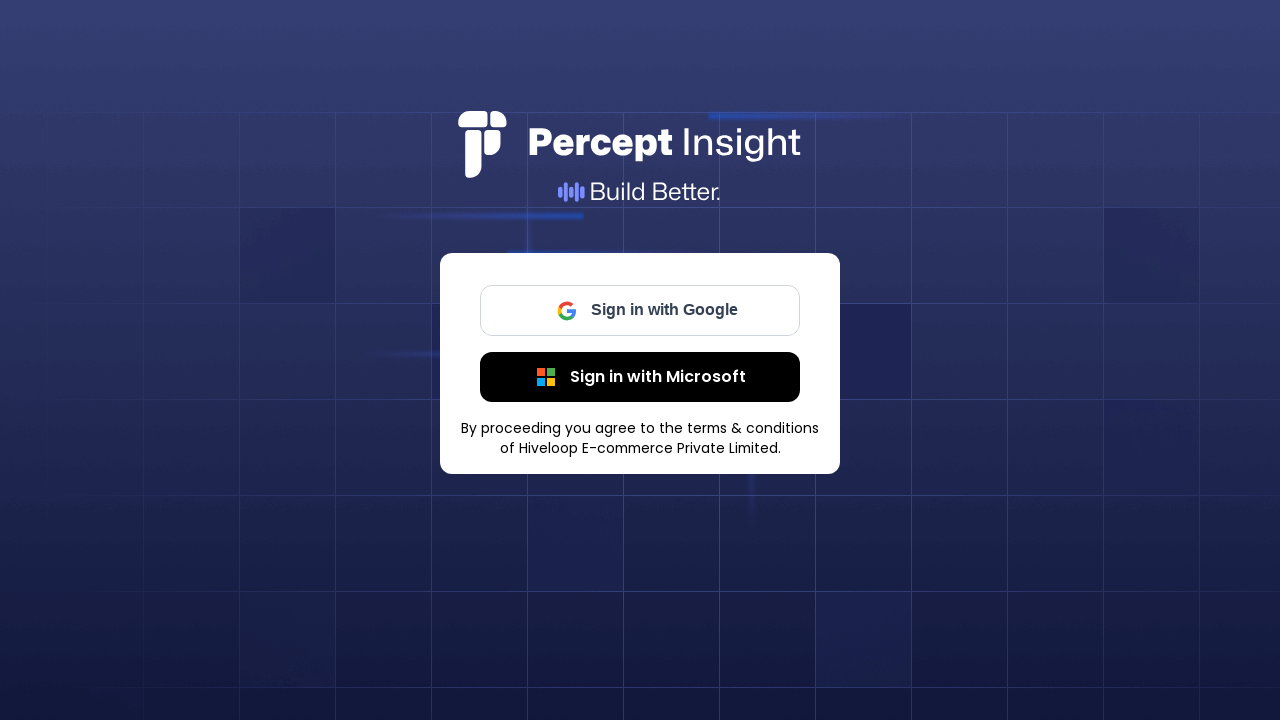

Waited for page to reach domcontentloaded state
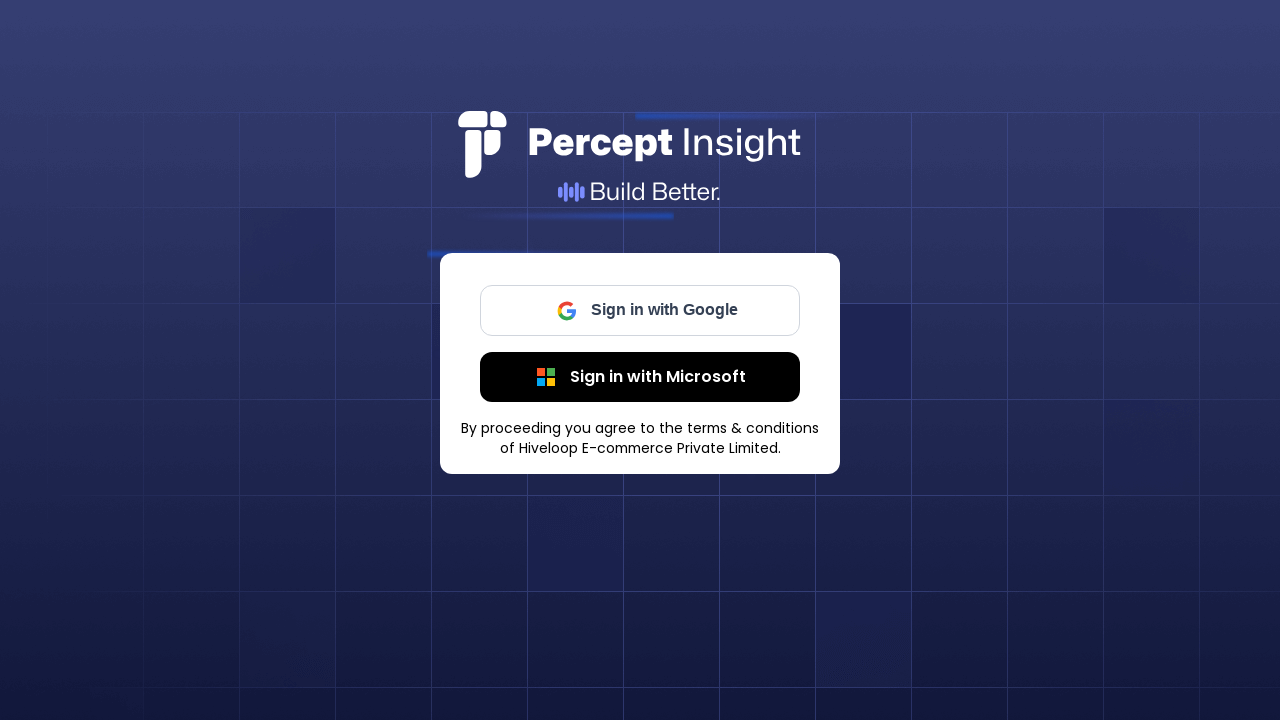

Retrieved page title: Percept Insight - Build Better
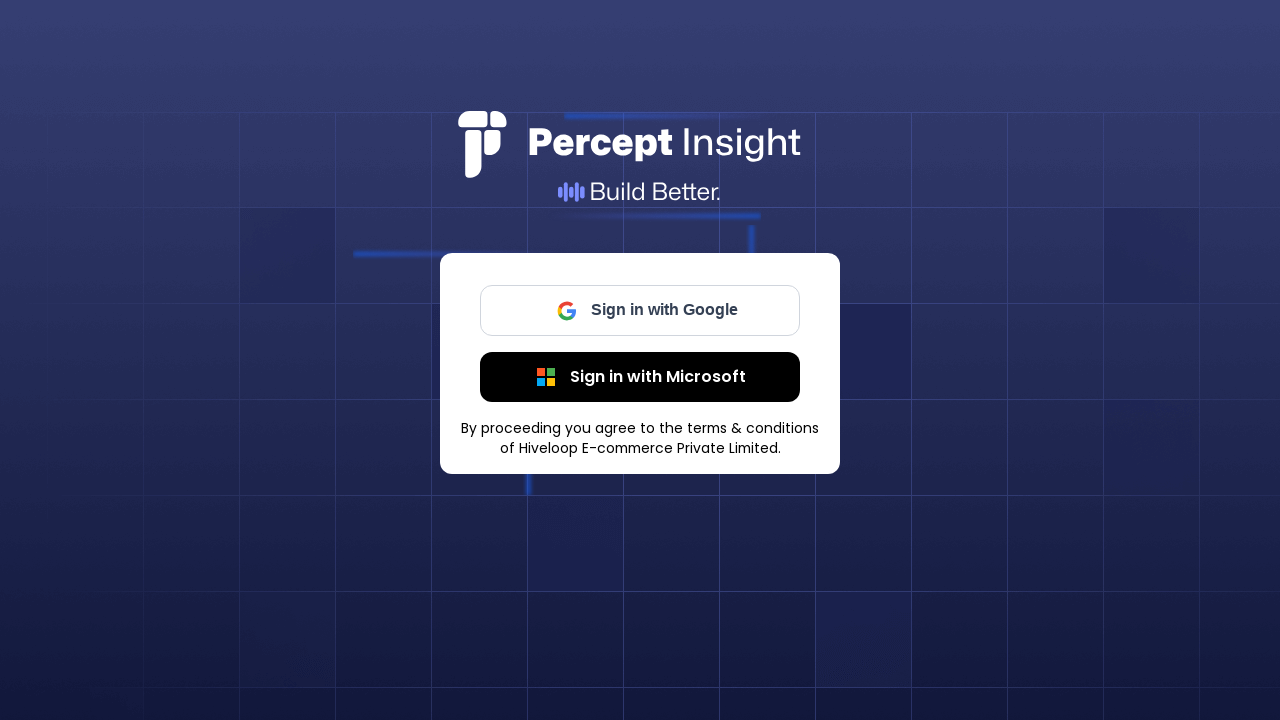

Verified page title is not empty - assertion passed
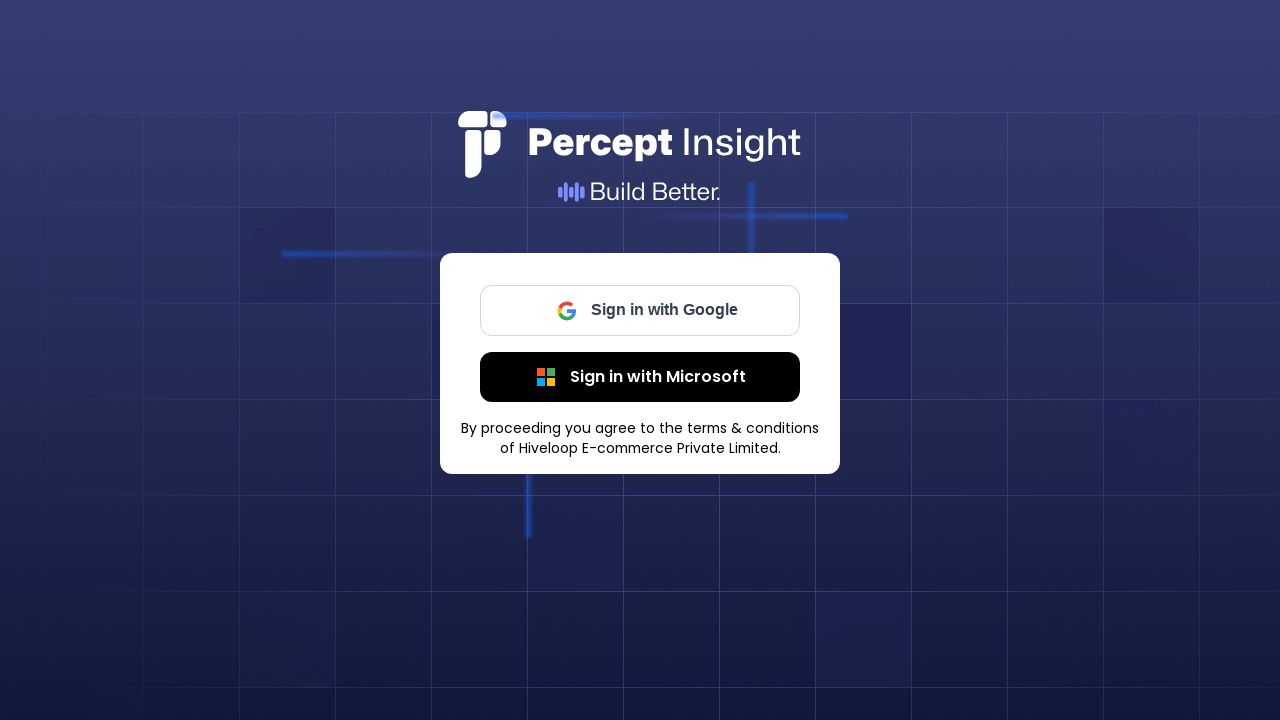

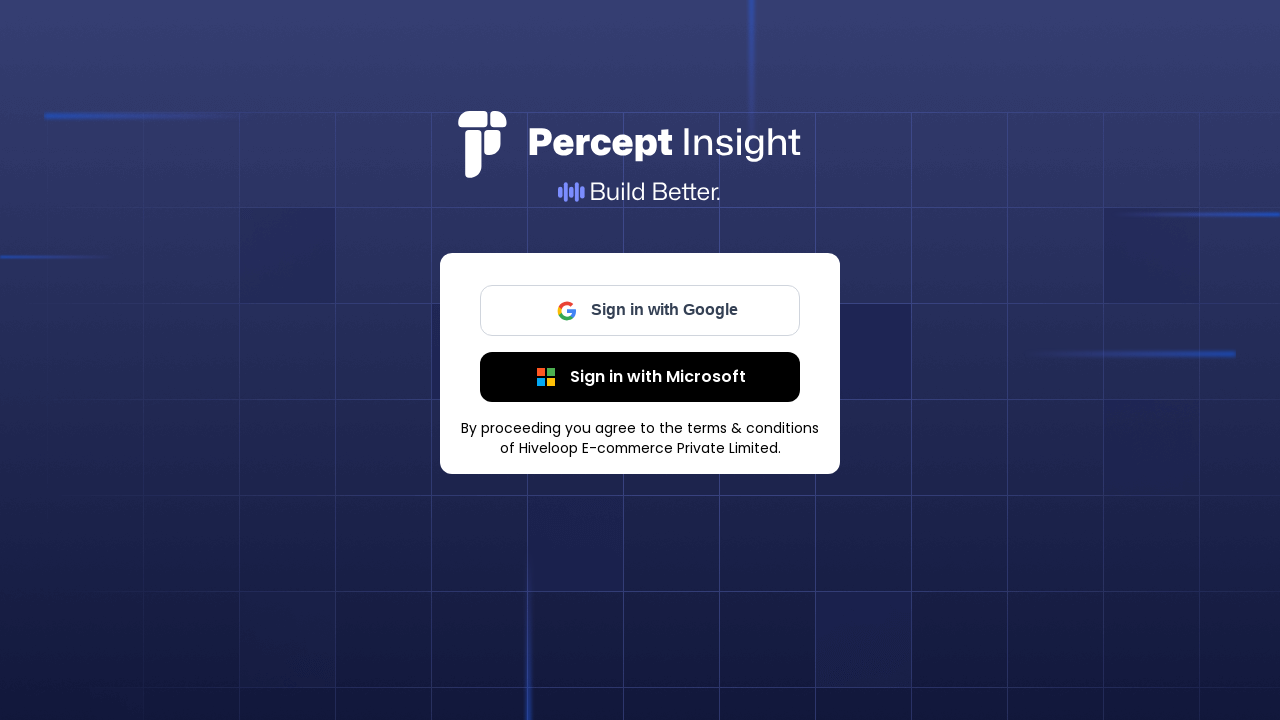